Tests the Contact Us form by verifying all fields are visible and submitting the form with test data

Starting URL: https://www.andreandson.com/

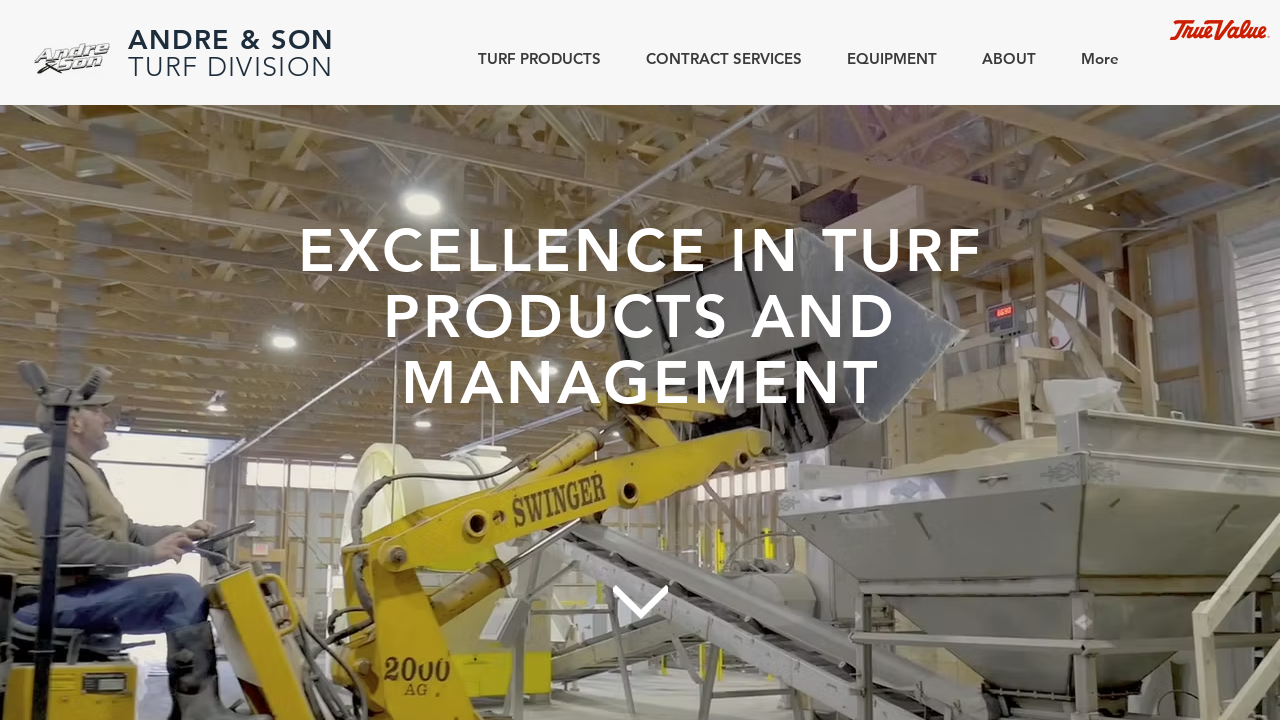

Scrolled to Contact Us heading
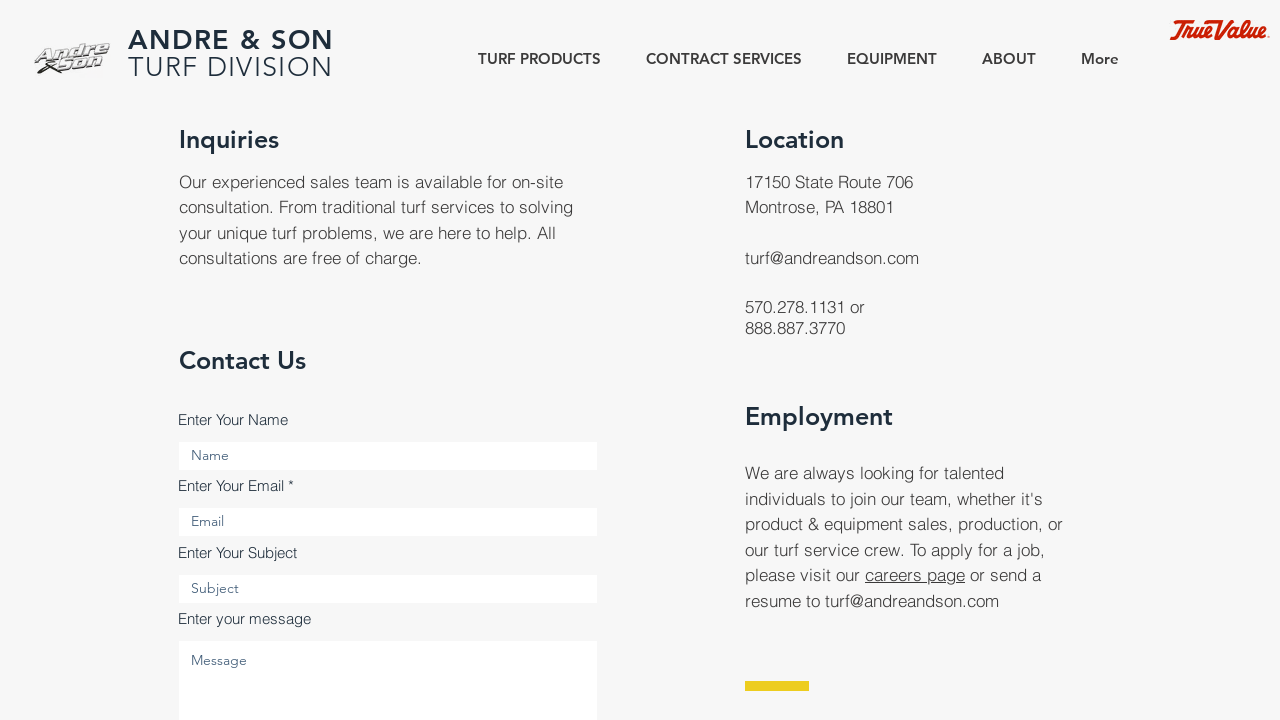

Verified 'Enter Your Name' label is visible
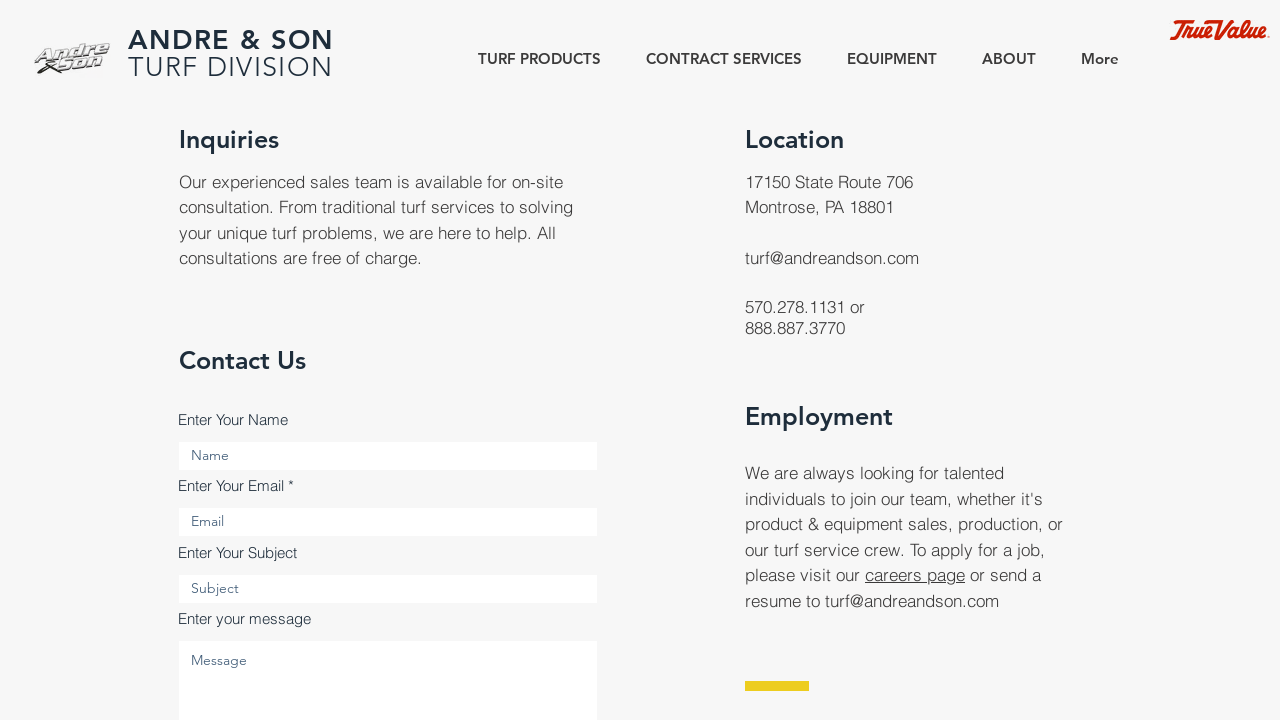

Verified 'Enter Your Email' label is visible
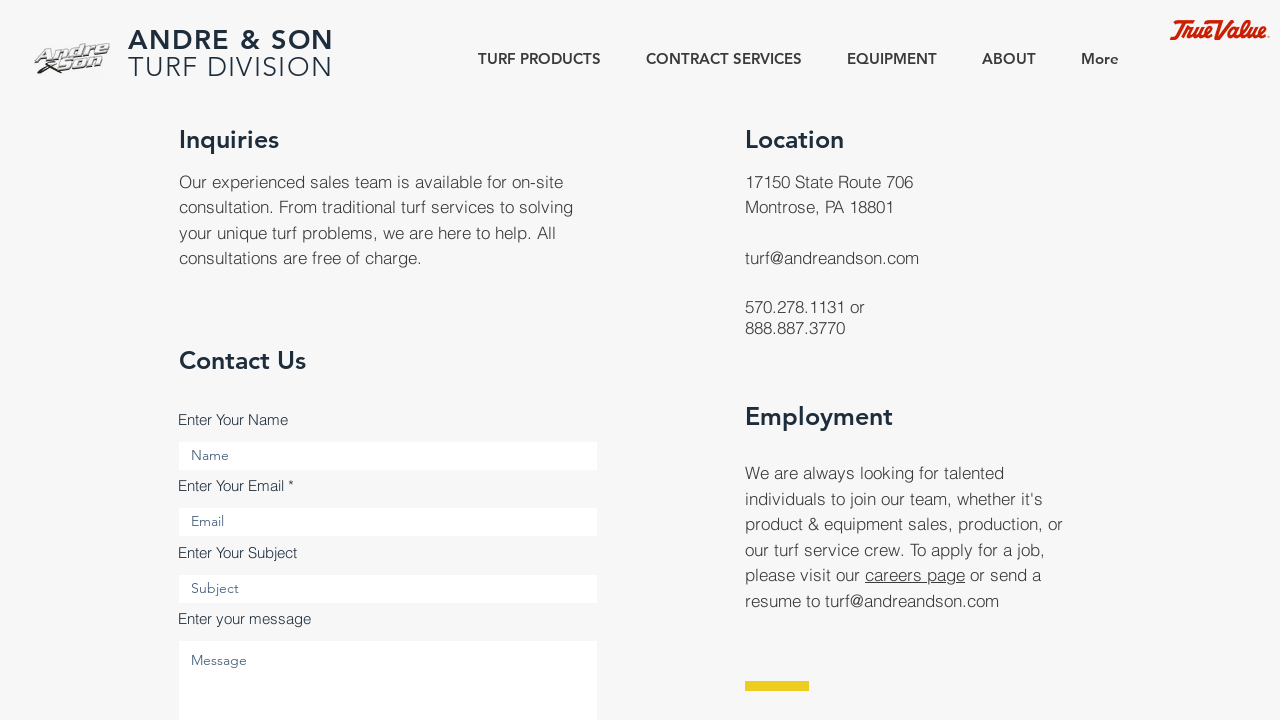

Verified 'Enter your message' label is visible
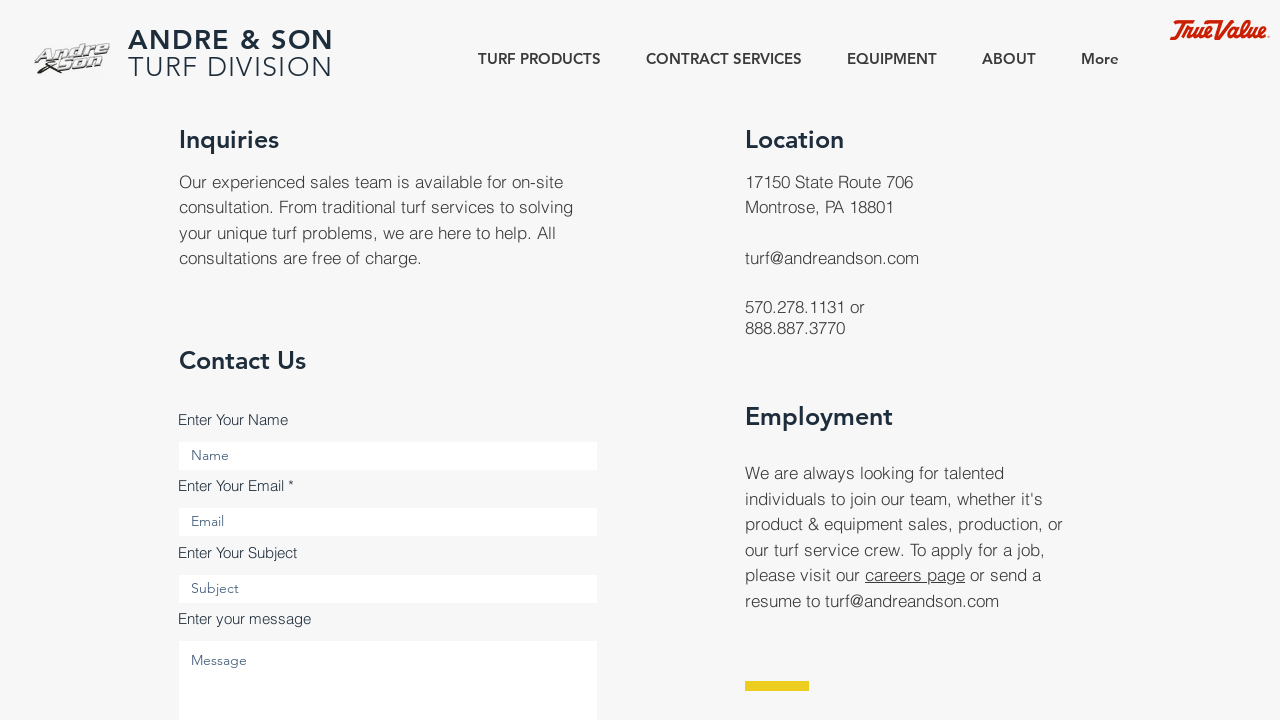

Name input field is visible
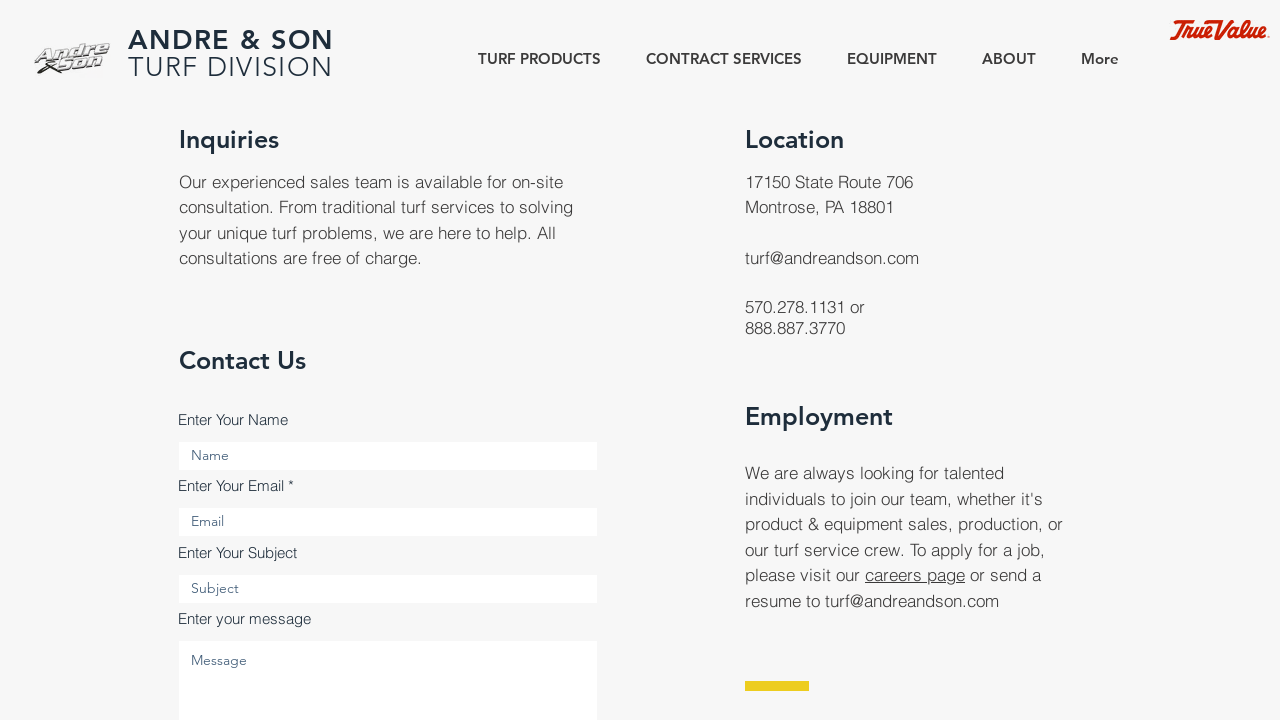

Email input field is visible
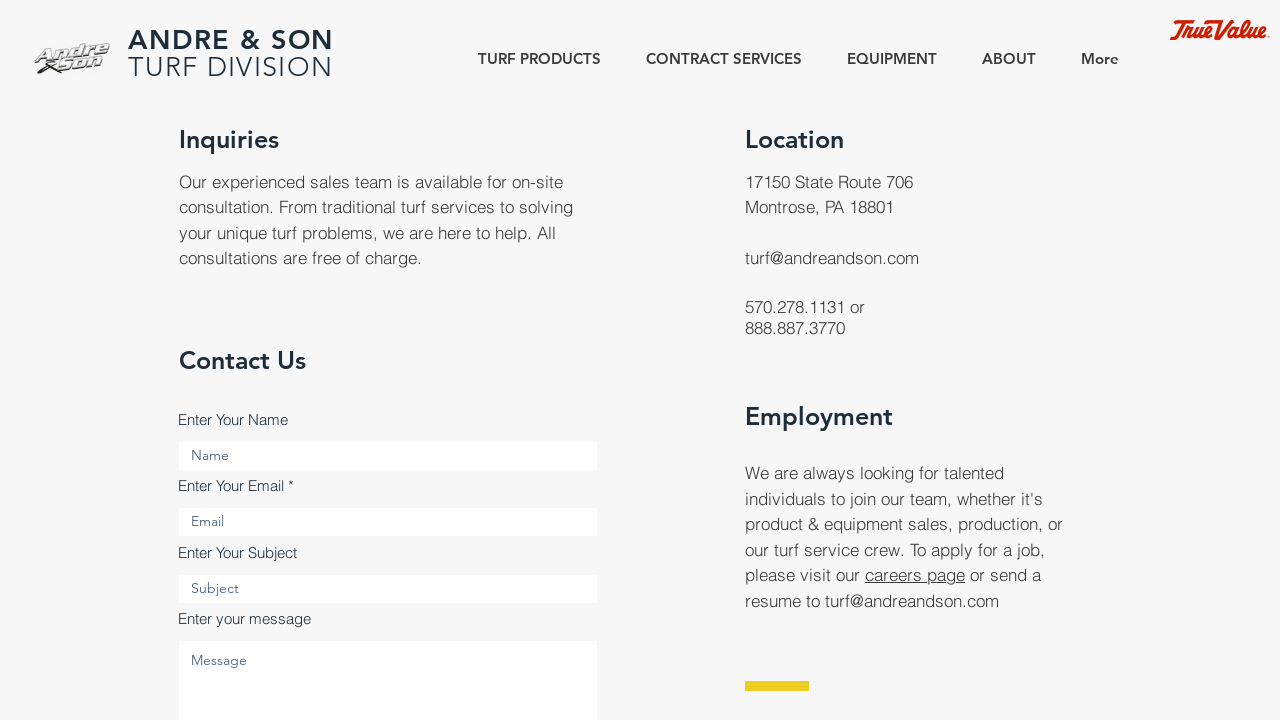

Subject input field is visible
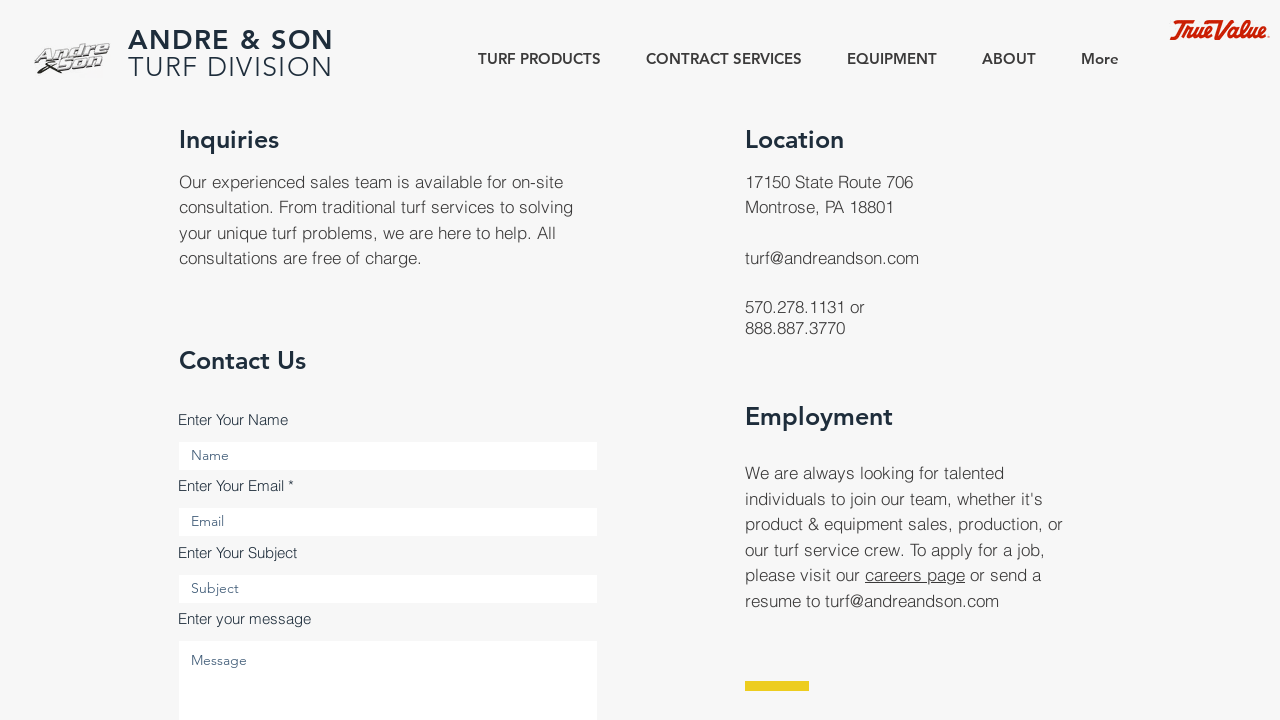

Message input field is visible
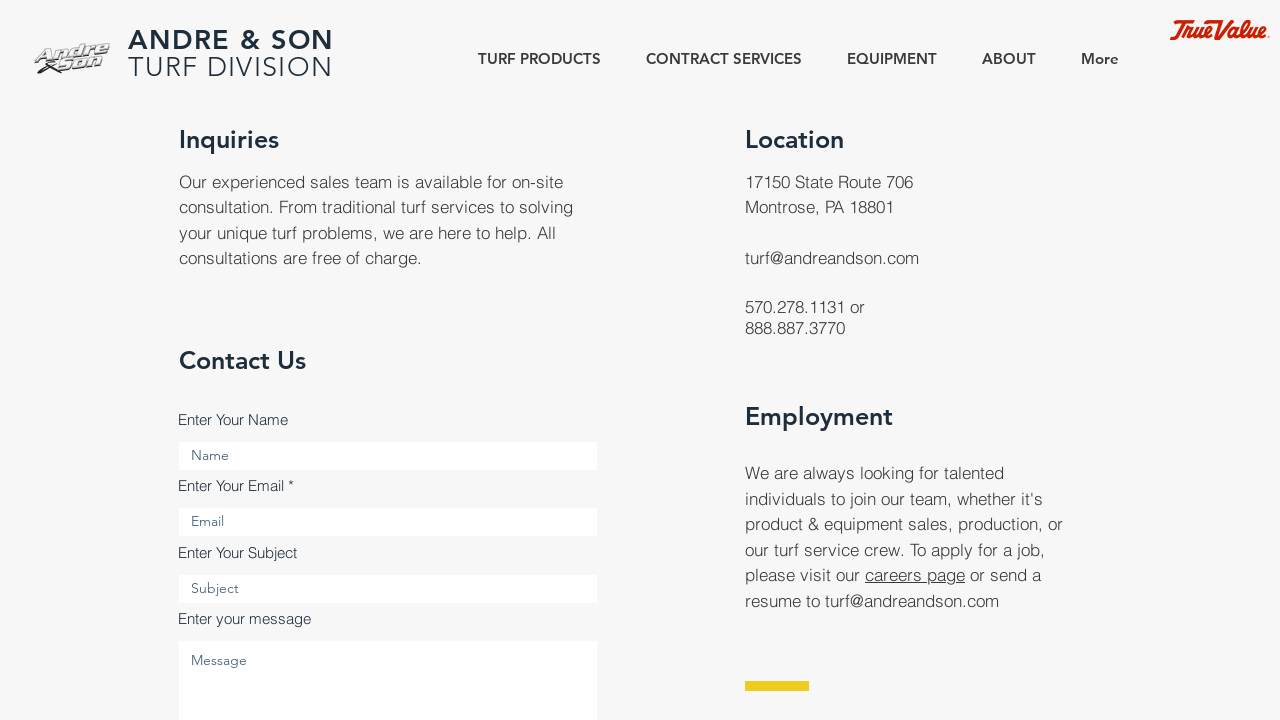

Submit button is visible
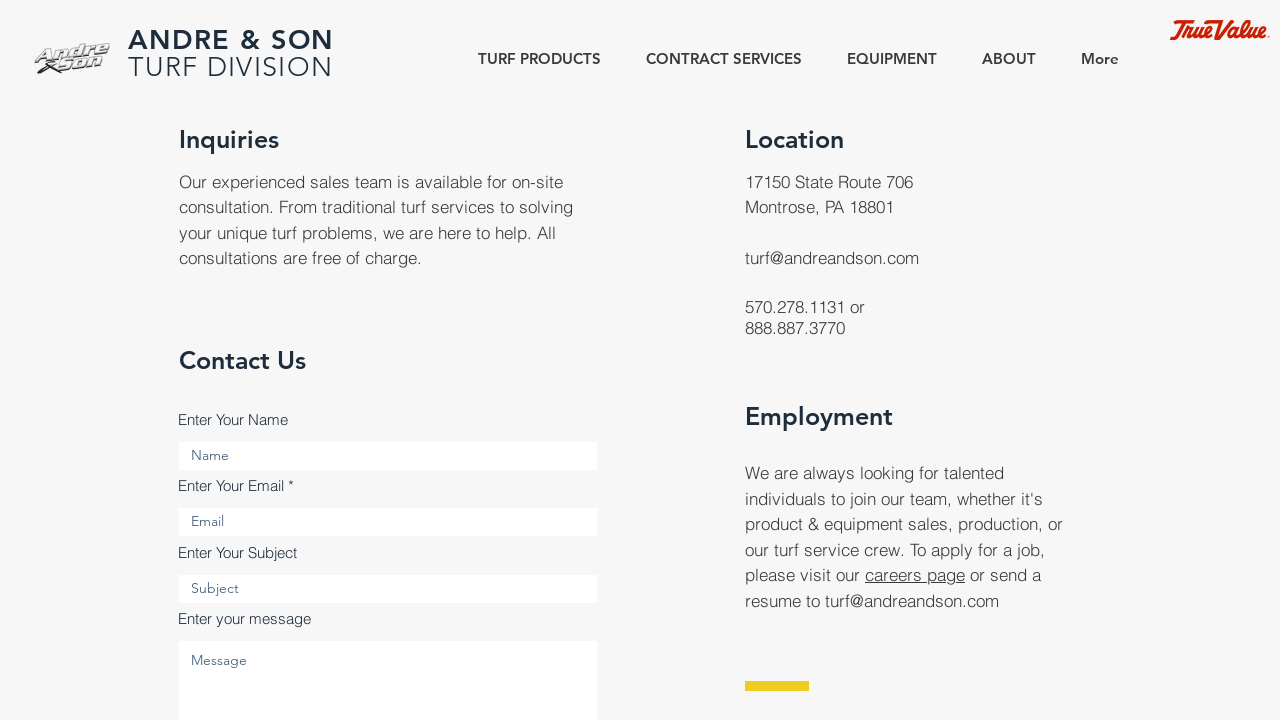

Filled name field with 'Jennifer Martinez' on internal:attr=[placeholder="Name"i]
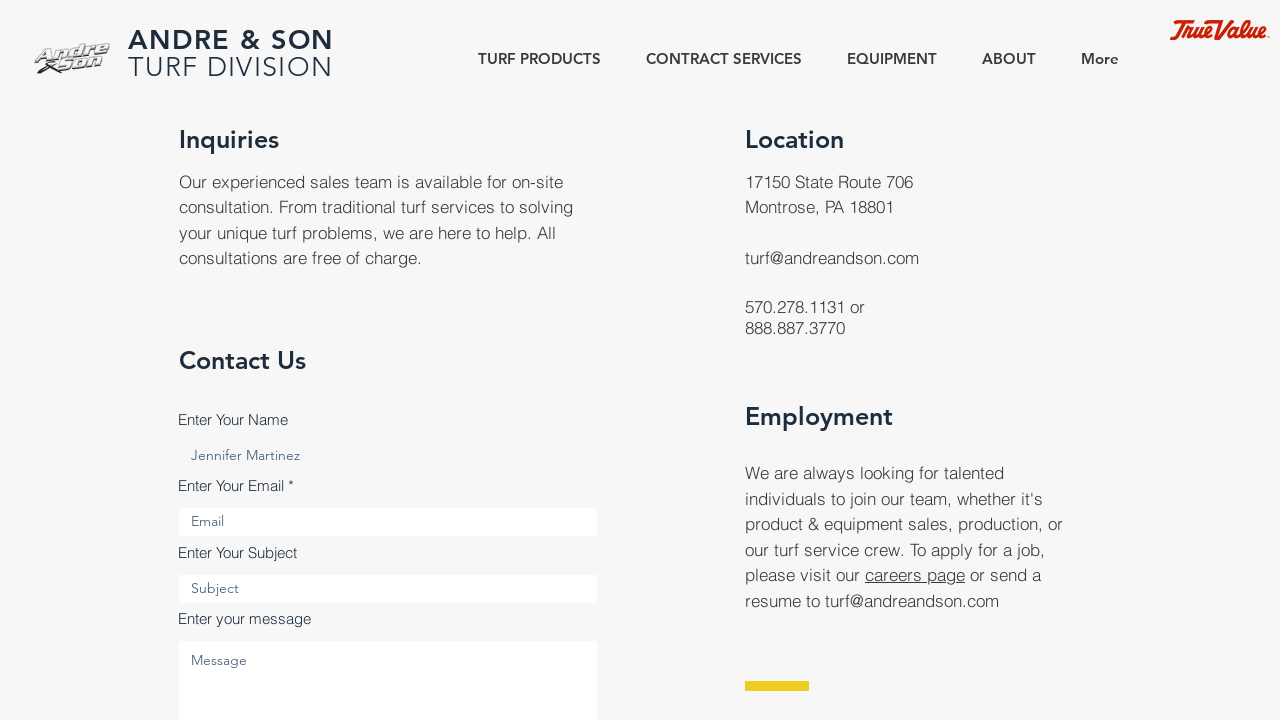

Filled email field with 'jennifer.martinez@example.com' on internal:attr=[placeholder="Email"i]
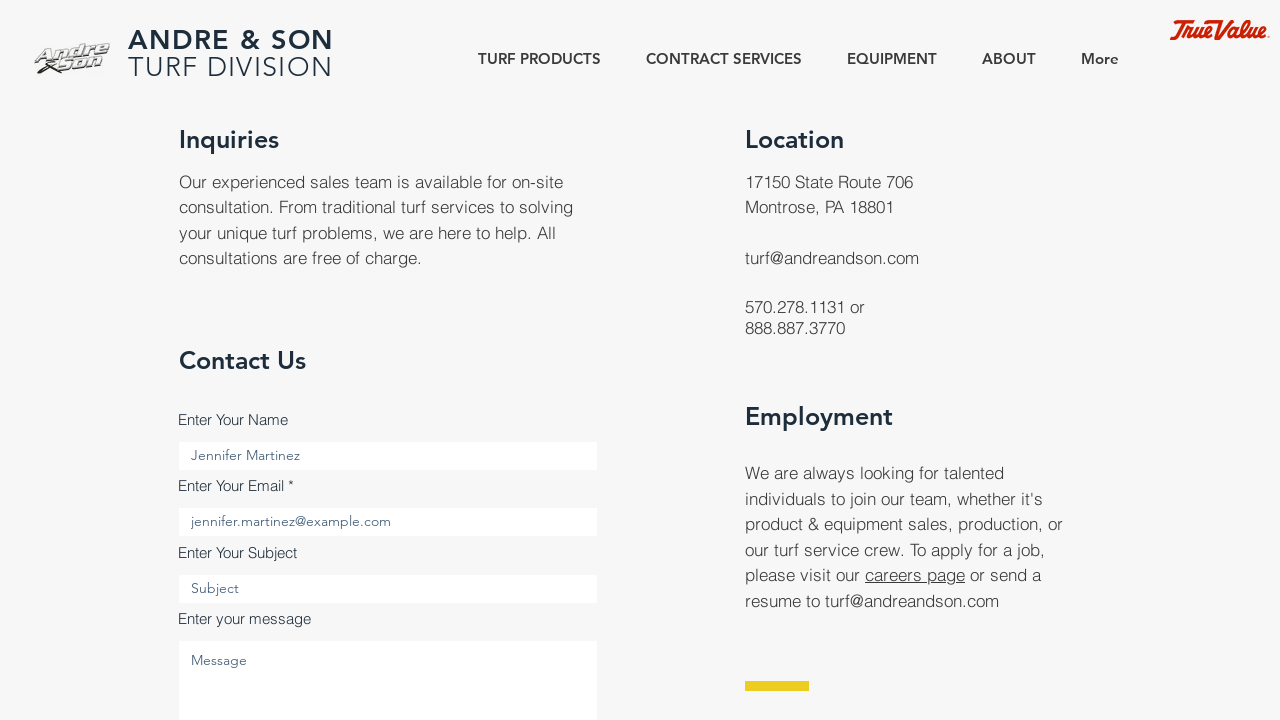

Filled subject field with 'Product Inquiry' on internal:attr=[placeholder="Subject"i]
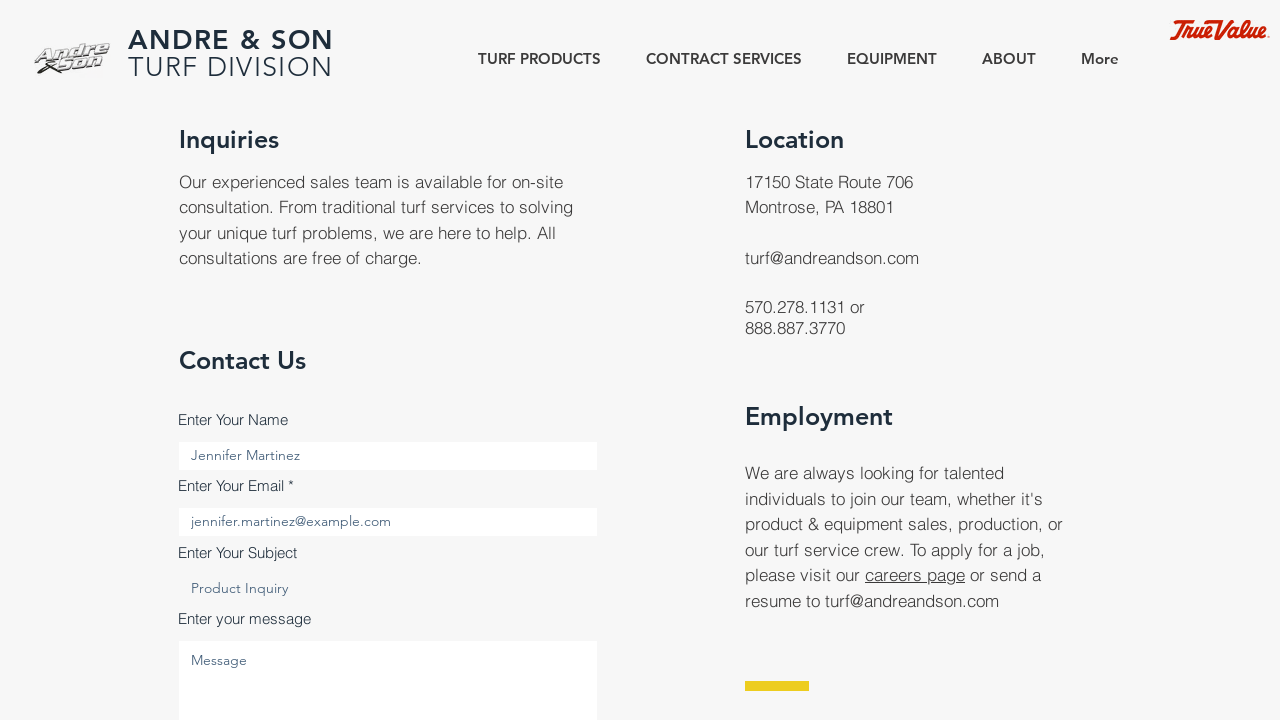

Filled message field with product inquiry message on internal:attr=[placeholder="Message"i]
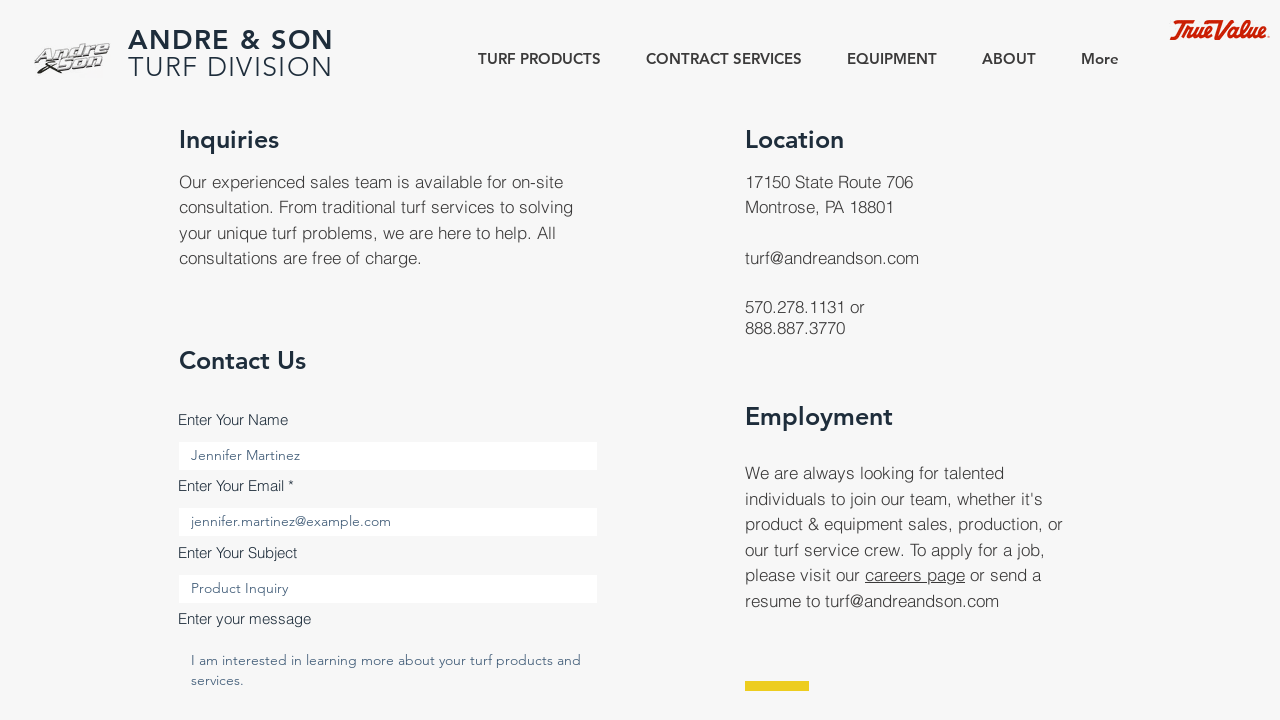

Clicked Submit button to submit Contact Us form at (524, 360) on internal:role=button[name="Submit"i]
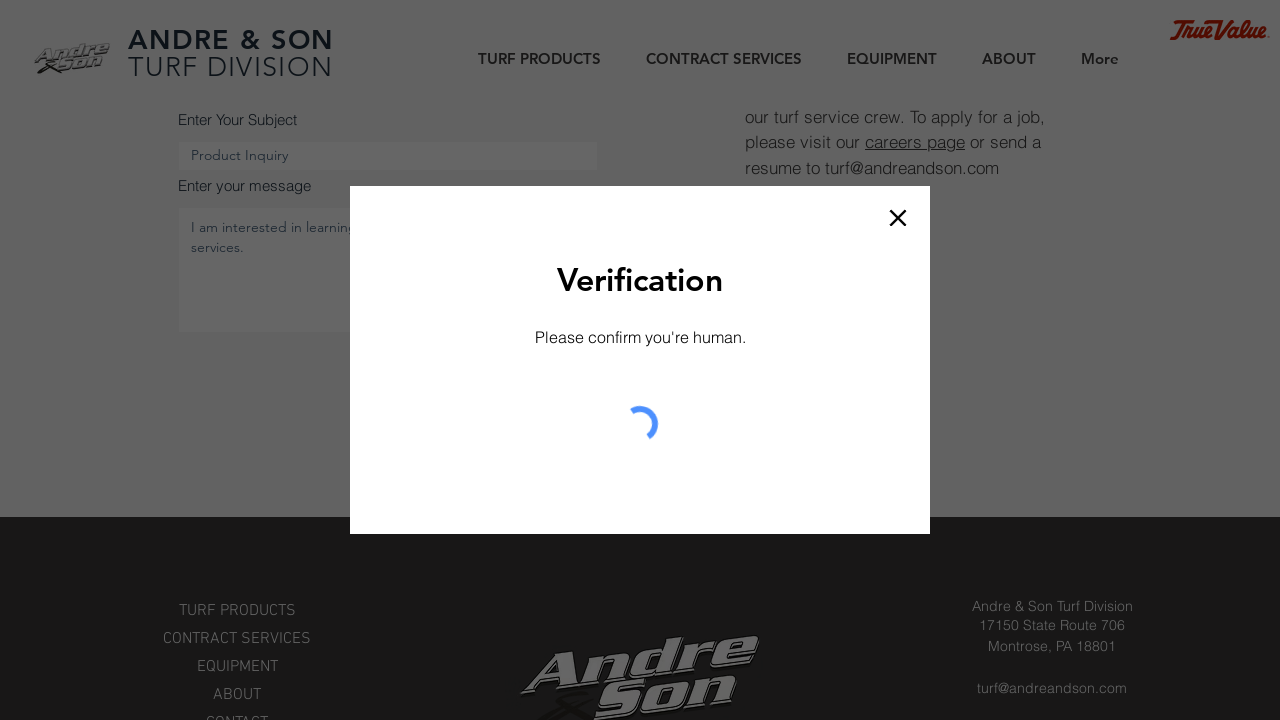

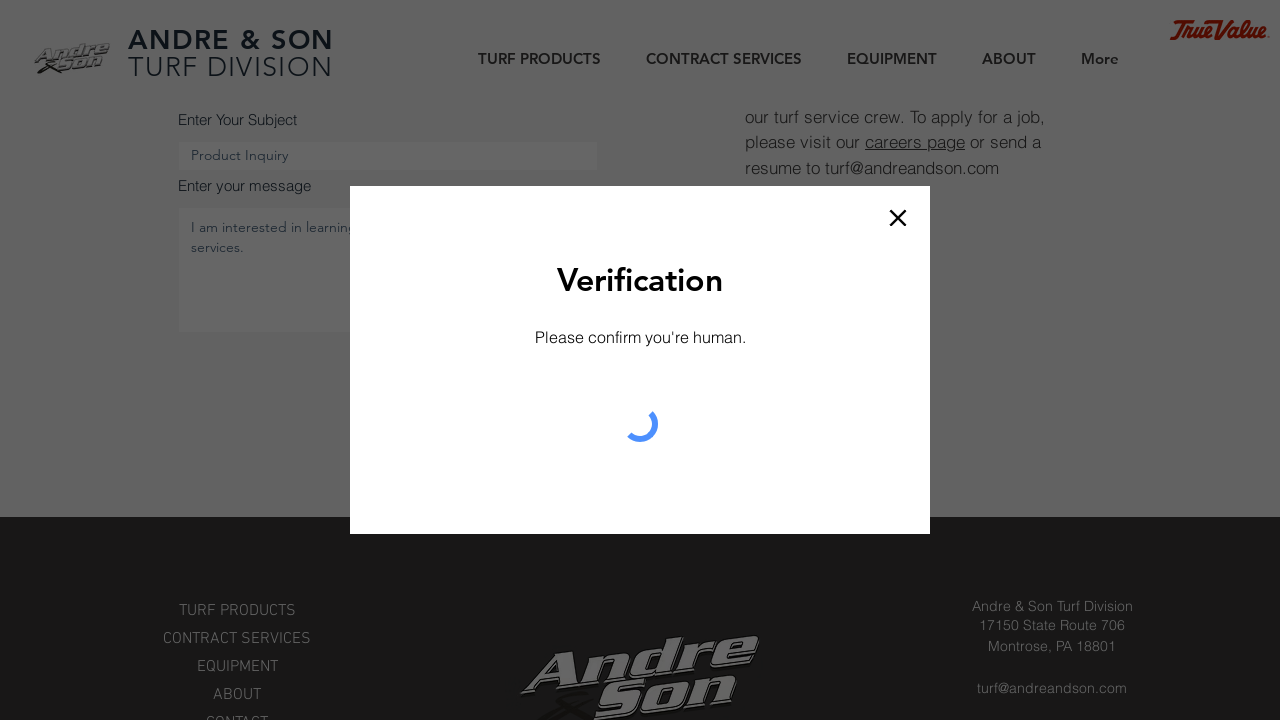